Tests autocomplete functionality by typing a character, navigating with arrow keys, and selecting an option

Starting URL: https://demoqa.com/auto-complete

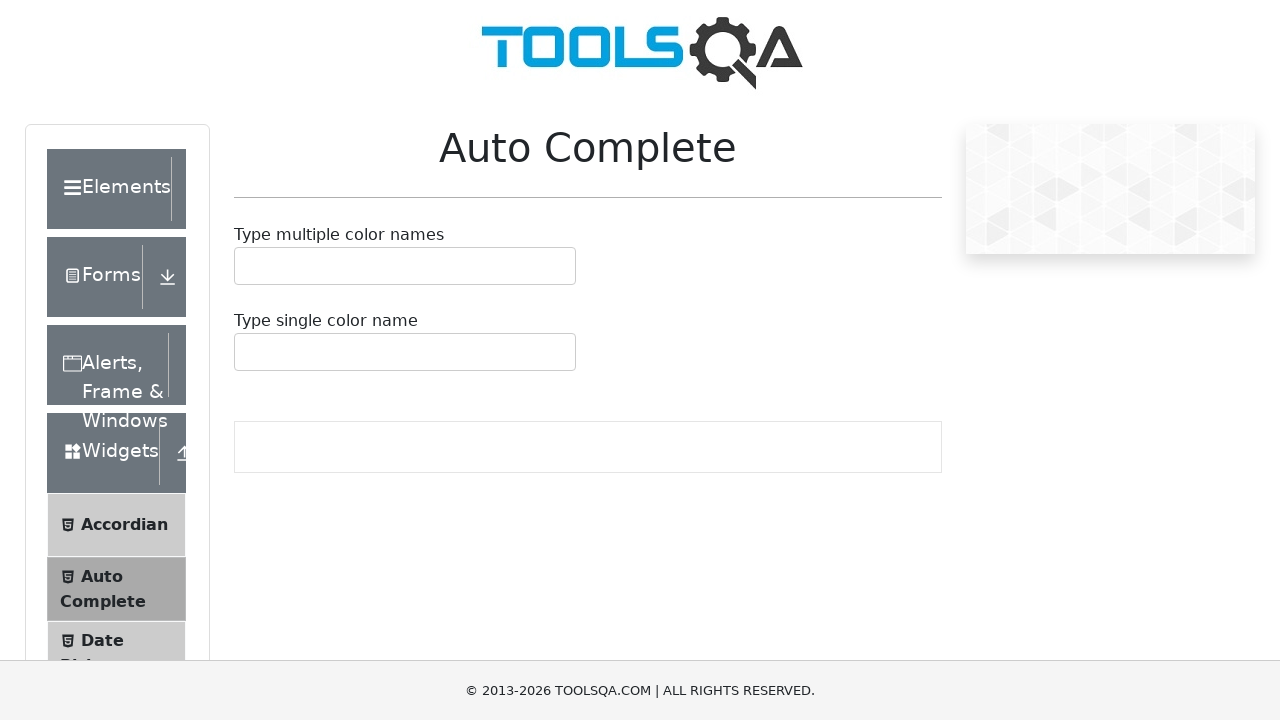

Clicked on the autocomplete input field at (247, 352) on #autoCompleteSingleInput
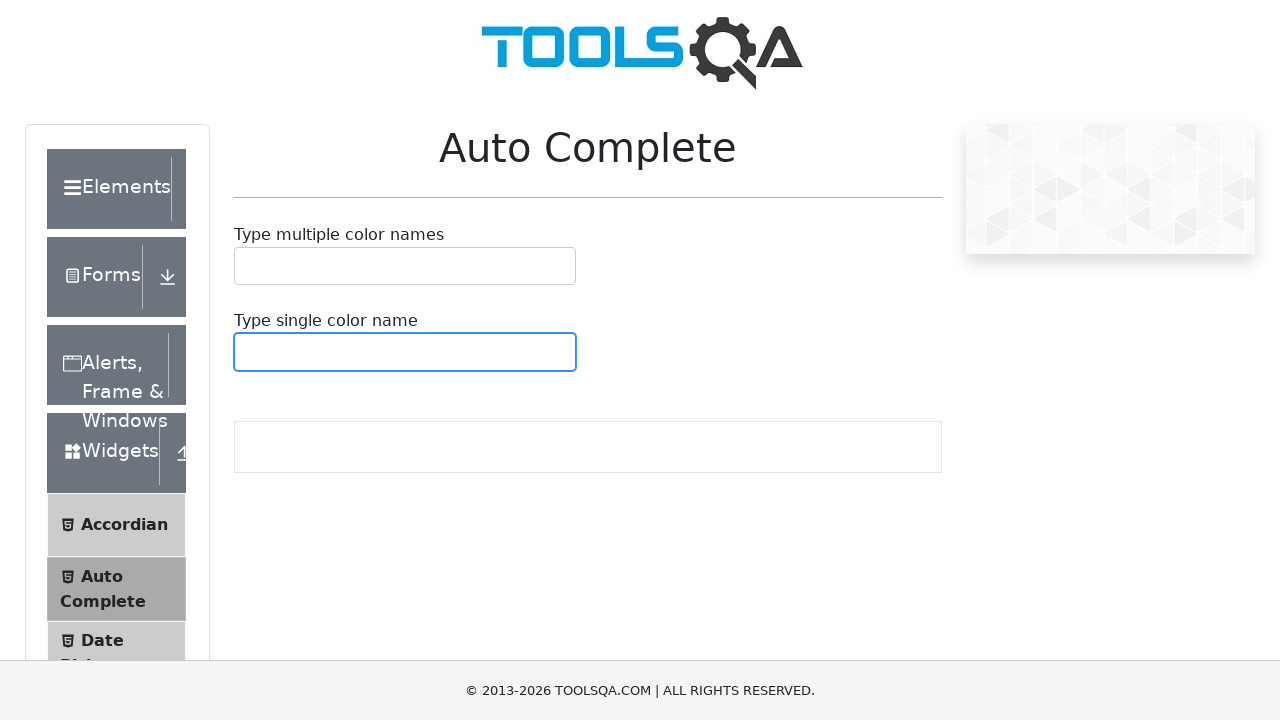

Typed 'b' into the autocomplete input field on #autoCompleteSingleInput
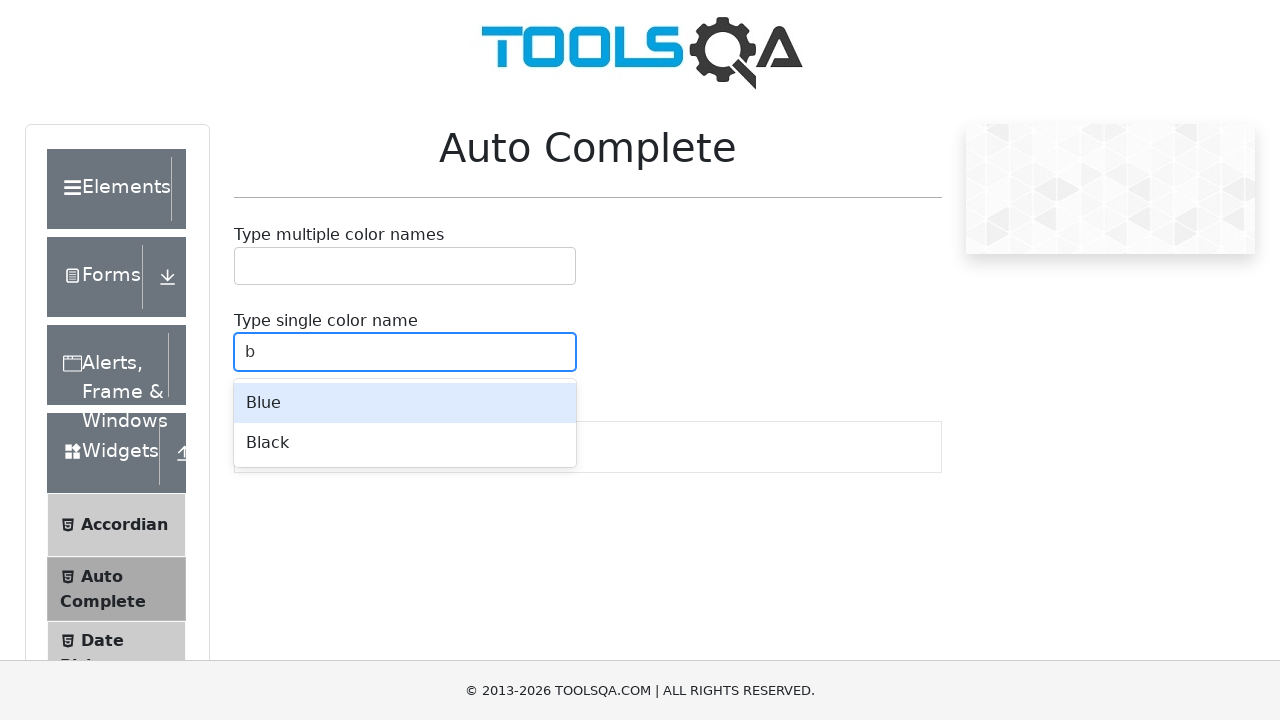

Waited 1000ms for autocomplete suggestions to appear
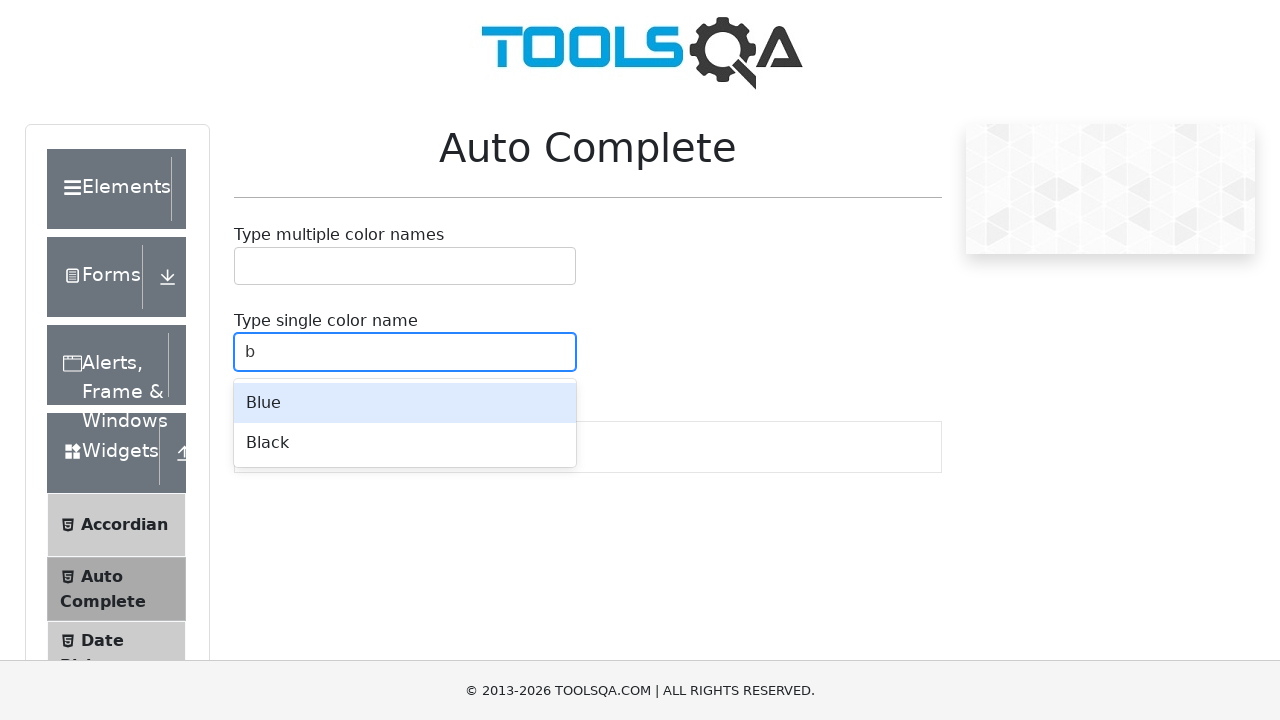

Pressed ArrowDown to navigate to the first suggestion
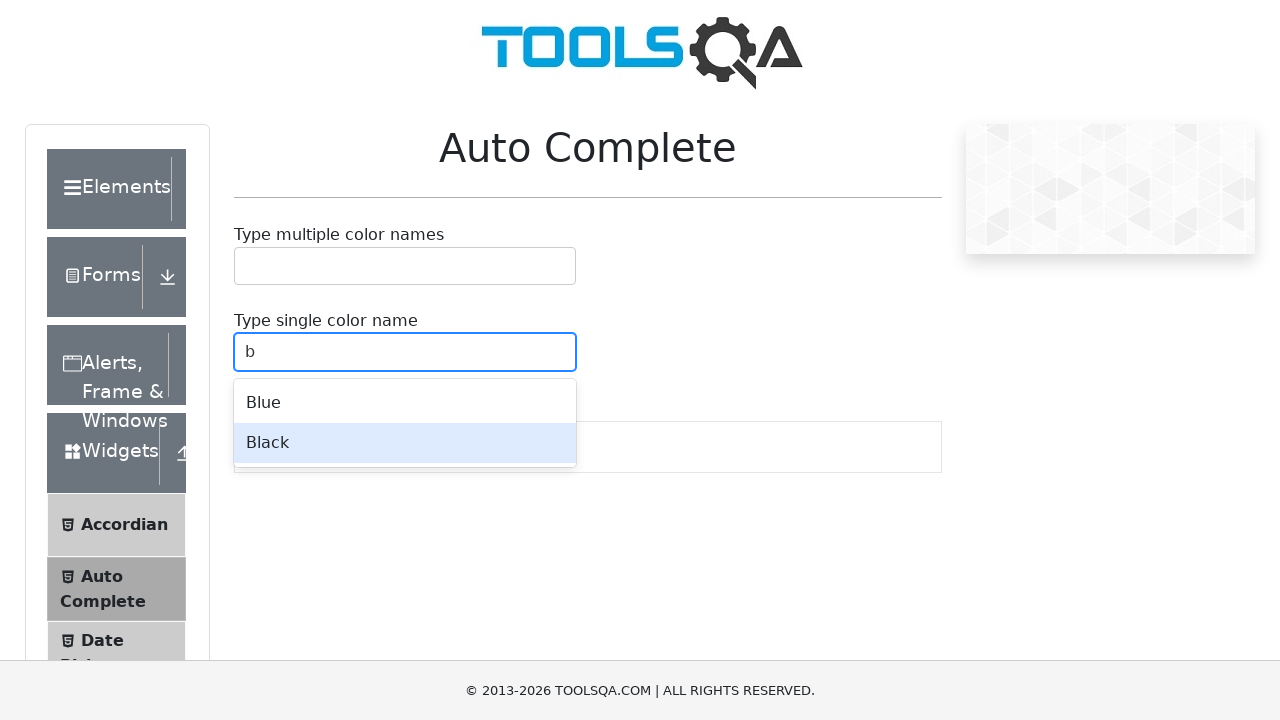

Pressed Enter to select the first autocomplete suggestion
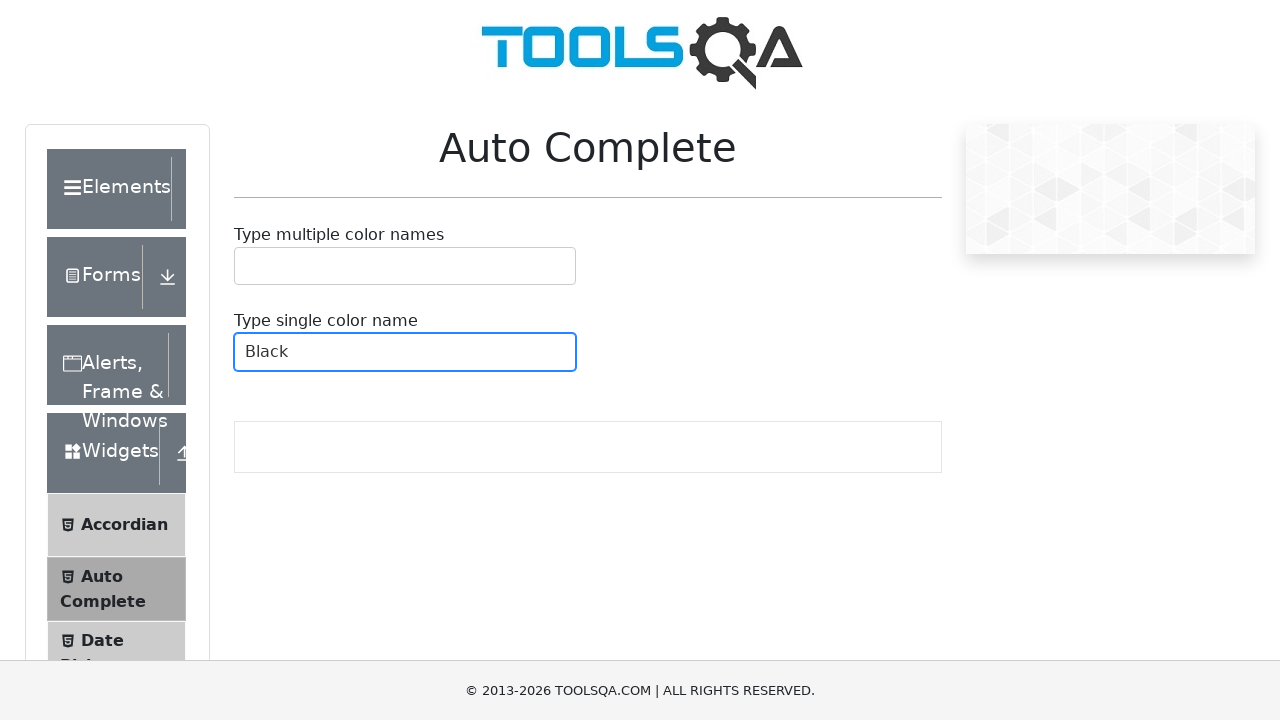

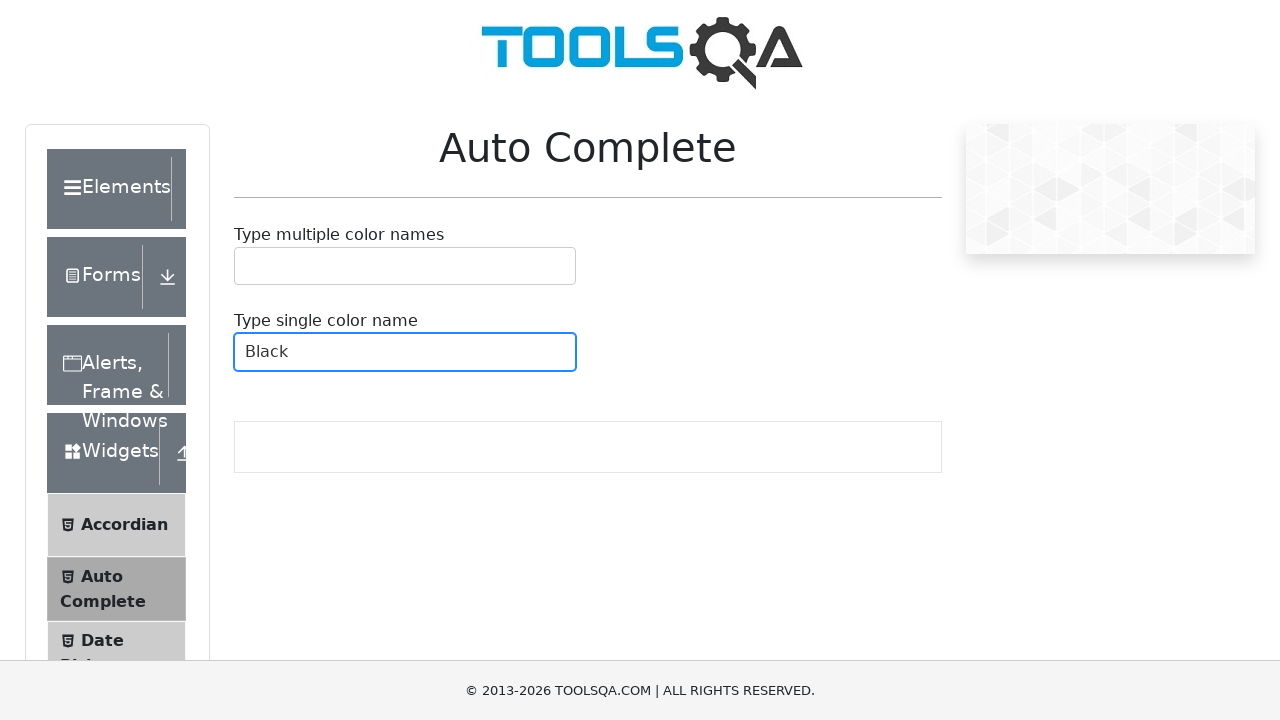